Tests drag and drop by offset functionality using target element coordinates

Starting URL: https://crossbrowsertesting.github.io/drag-and-drop

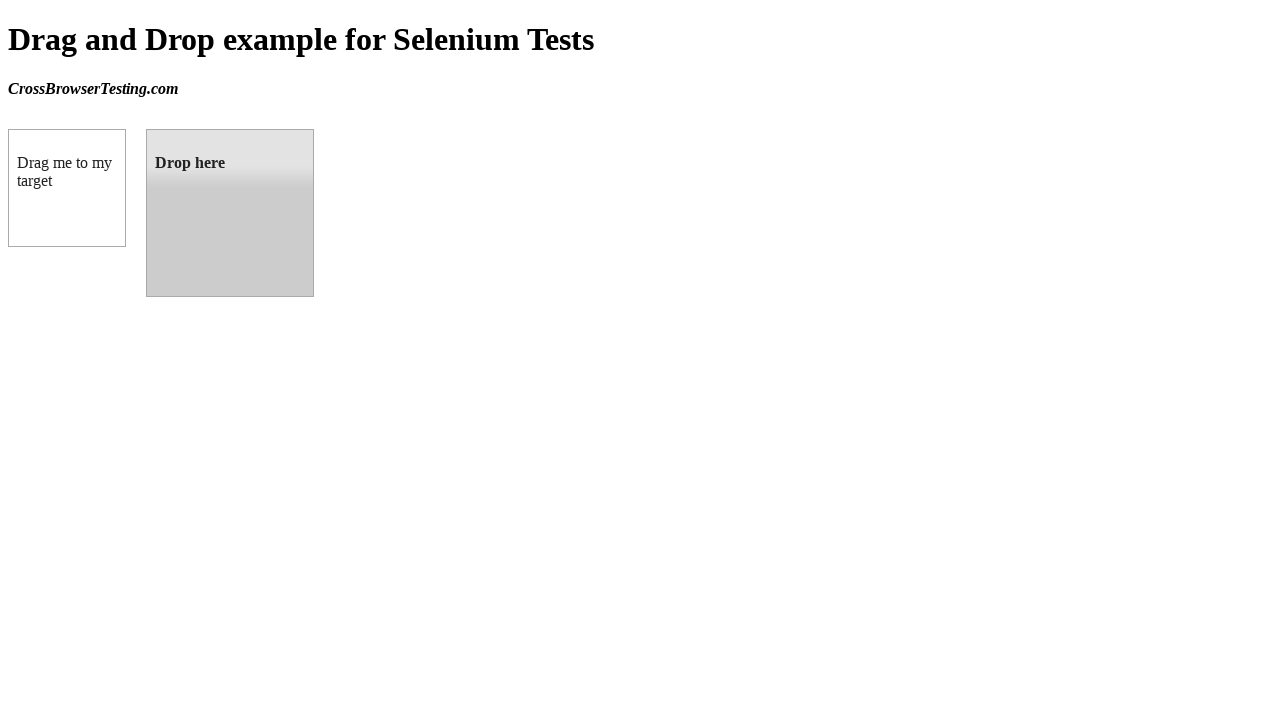

Located the draggable element (#draggable)
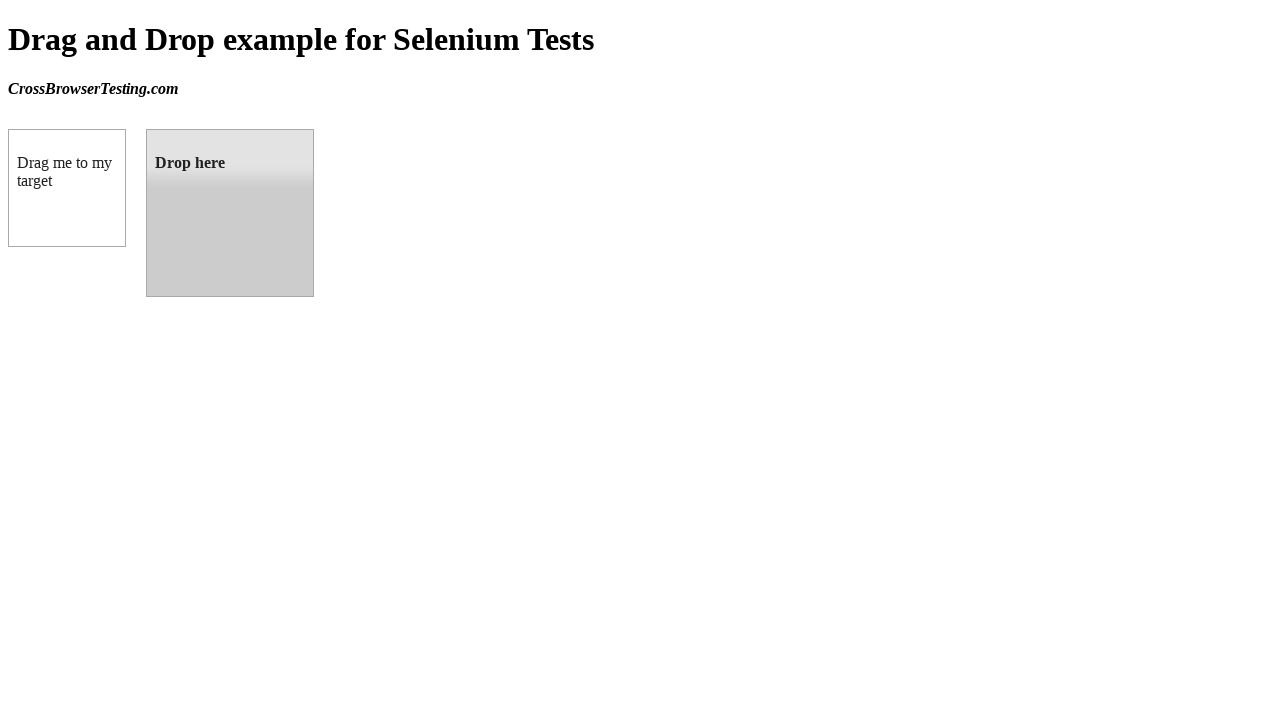

Located the droppable element (#droppable)
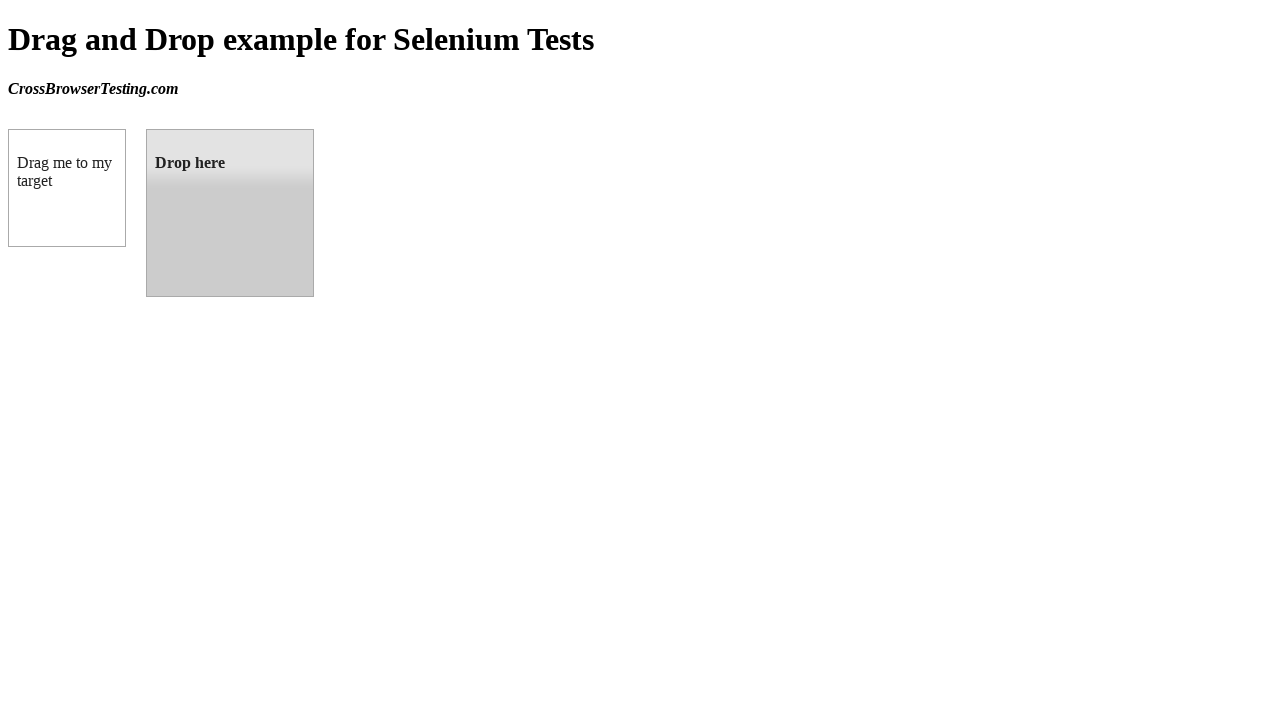

Retrieved target element bounding box for offset calculation
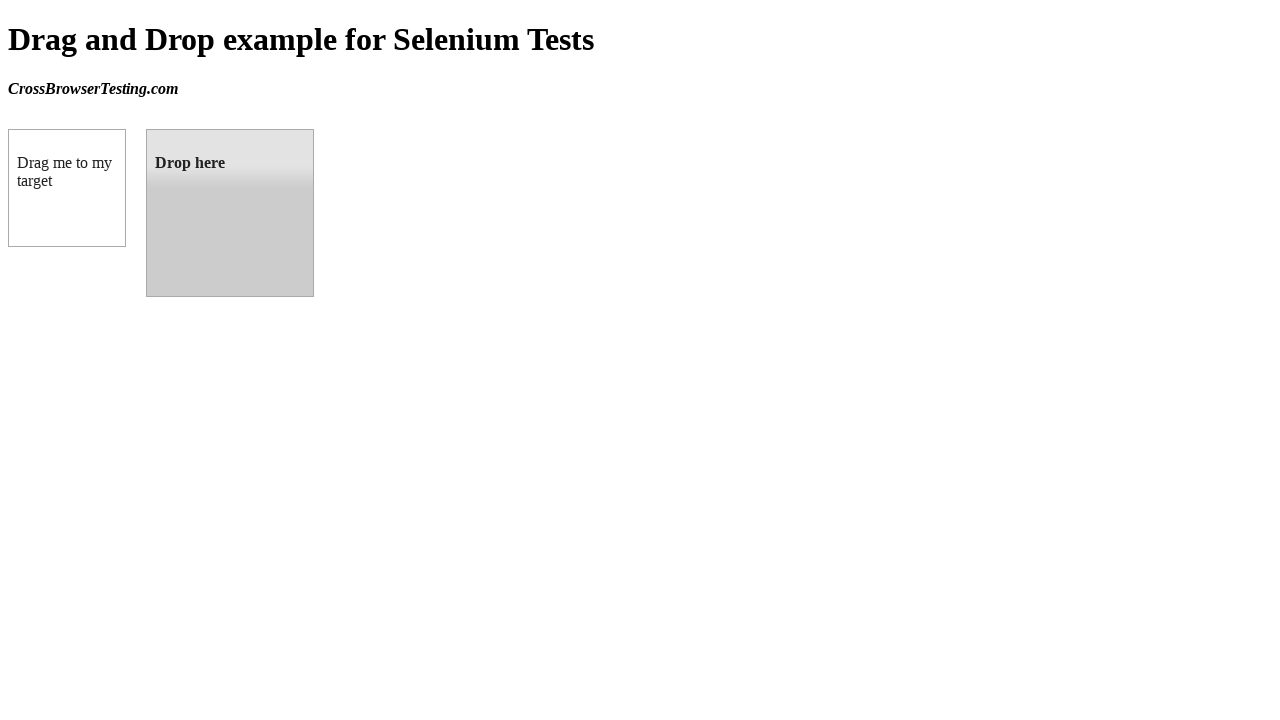

Performed drag and drop from draggable to droppable element at (230, 213)
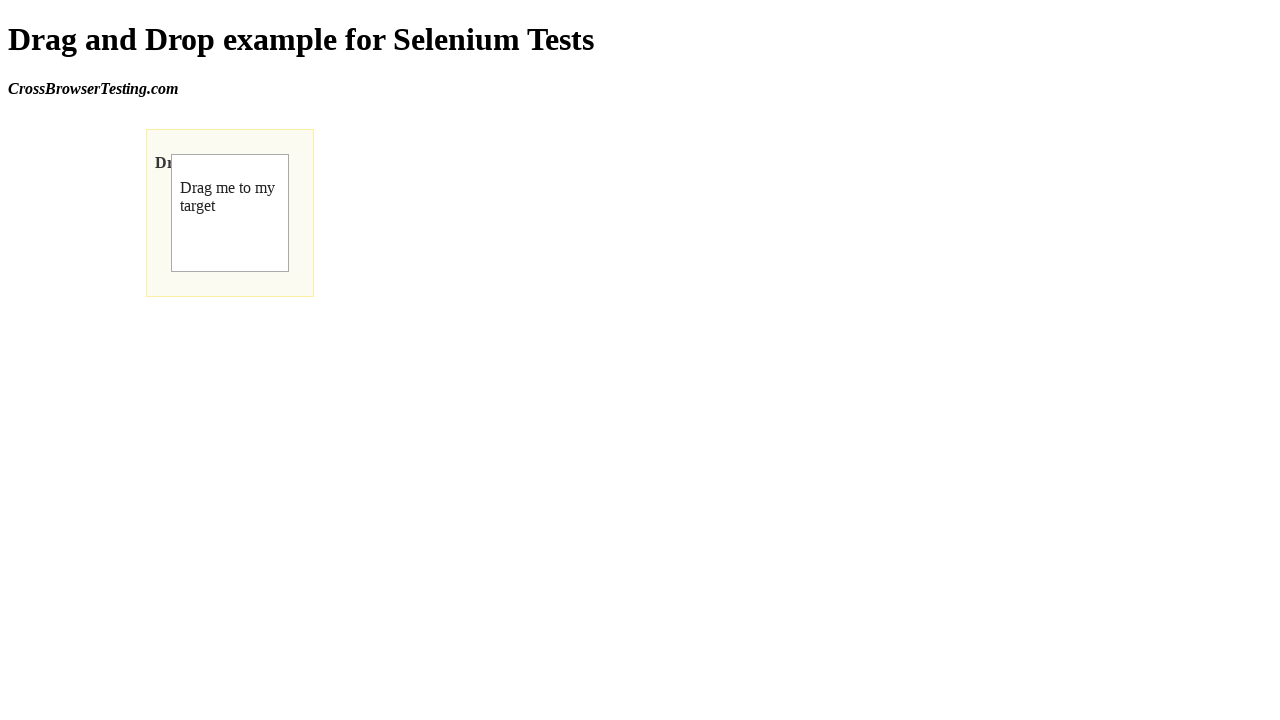

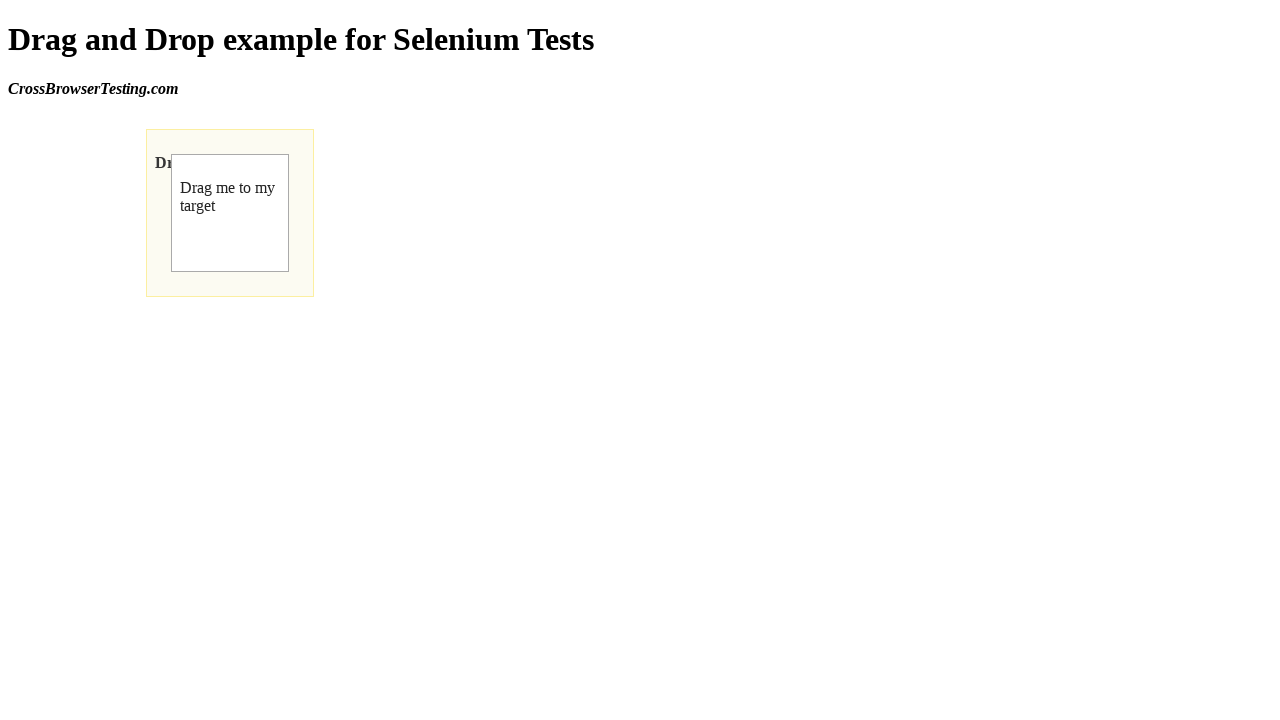